Tests text input functionality by entering a value into an input field and clicking a button that updates its text based on the input.

Starting URL: http://uitestingplayground.com/textinput

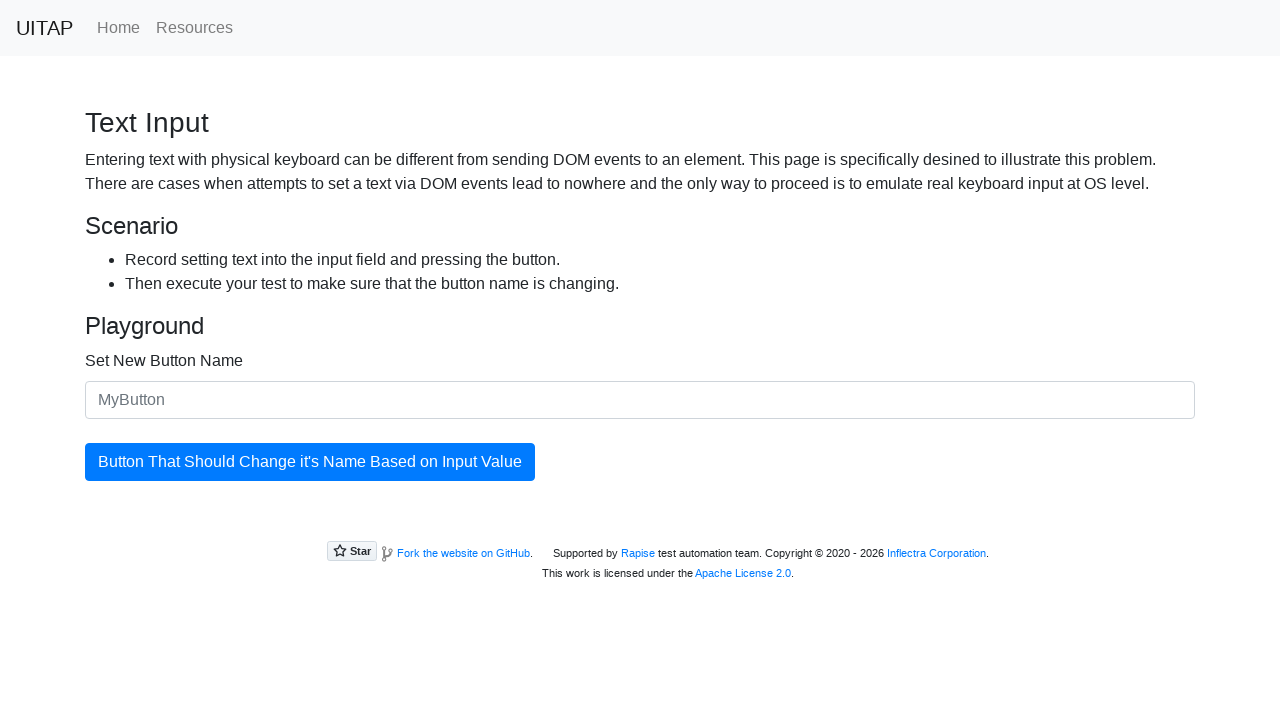

Entered 'SkyPro' into the text input field on #newButtonName
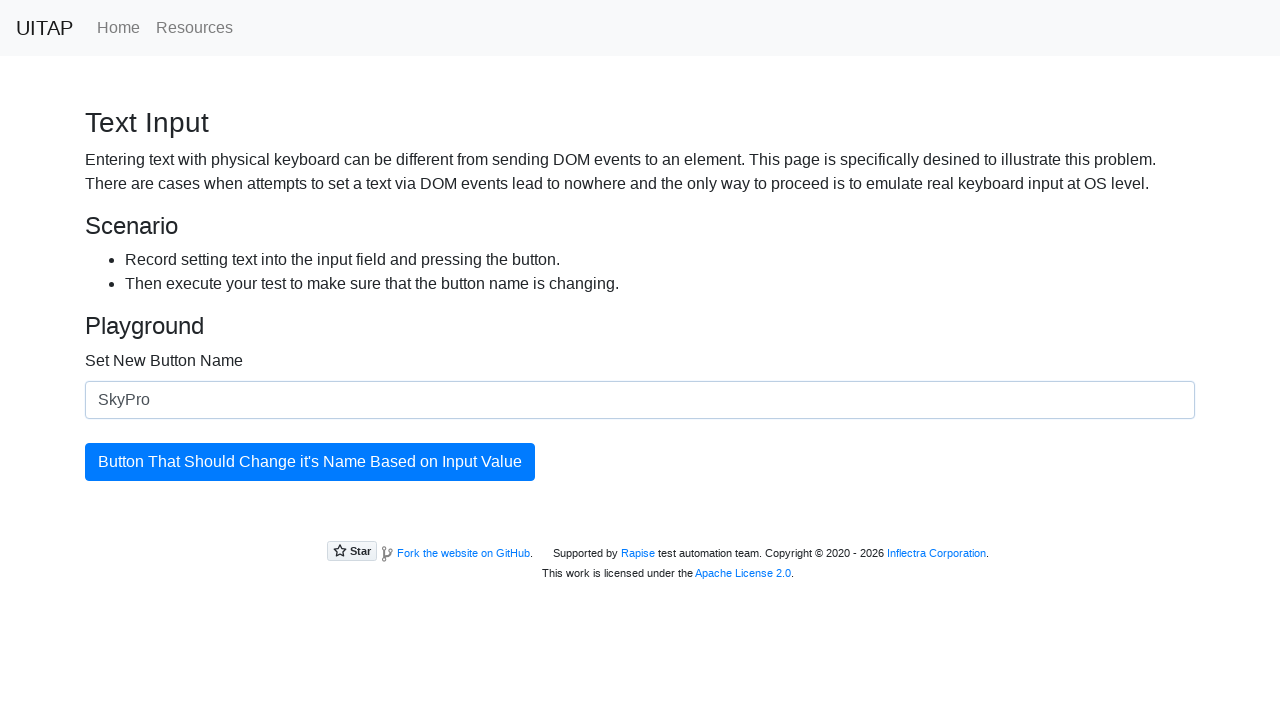

Clicked the button to update its text at (310, 462) on #updatingButton
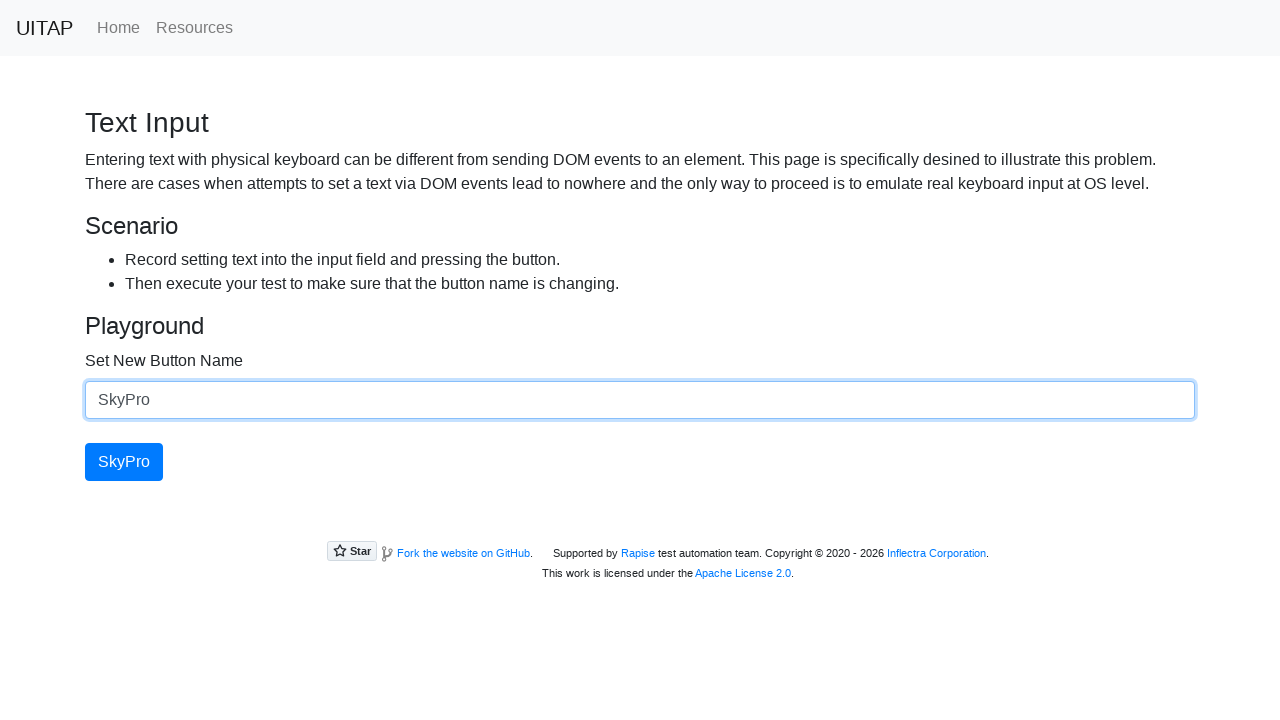

Button text successfully updated to 'SkyPro'
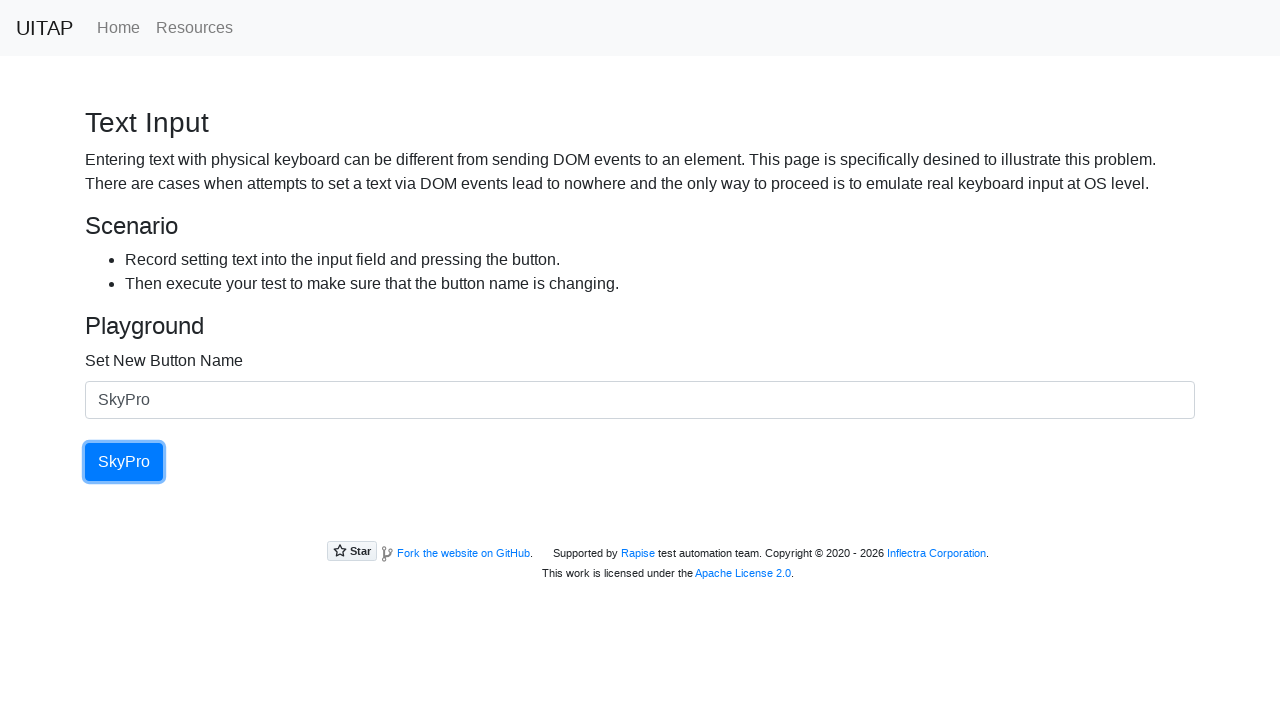

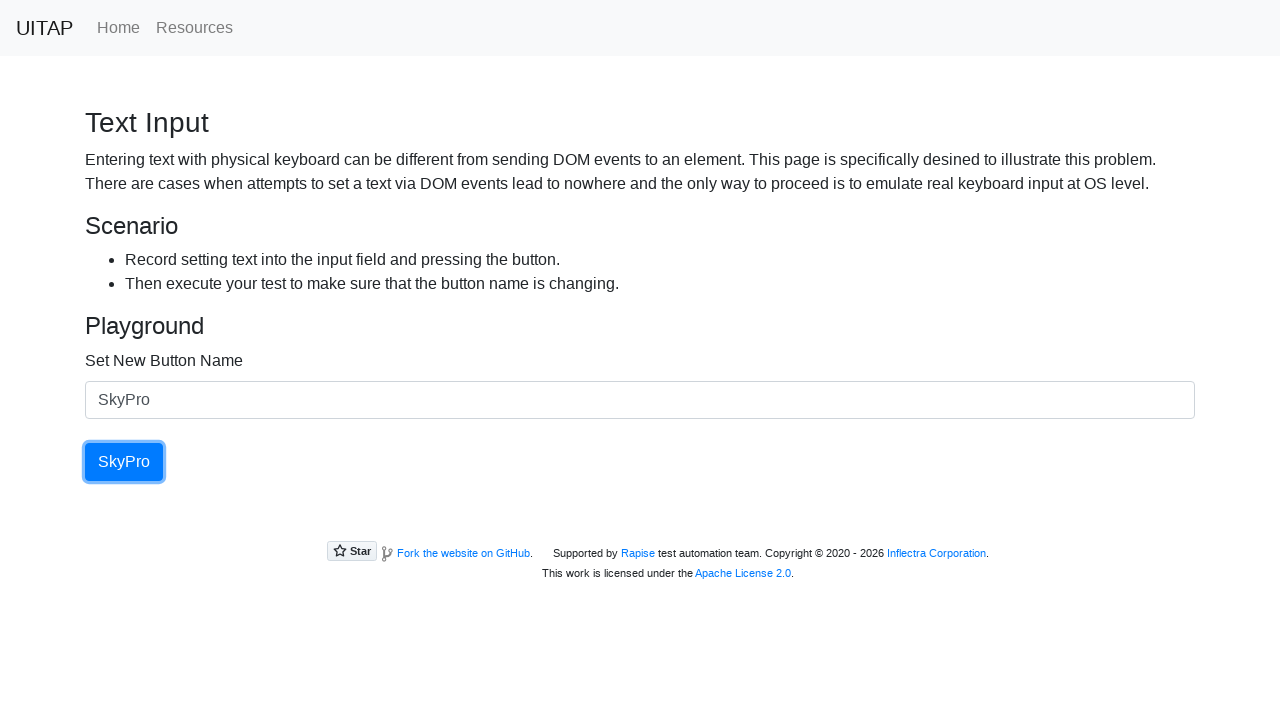